Navigates to Python.org homepage and verifies that the events widget is present and contains event information

Starting URL: https://www.python.org/

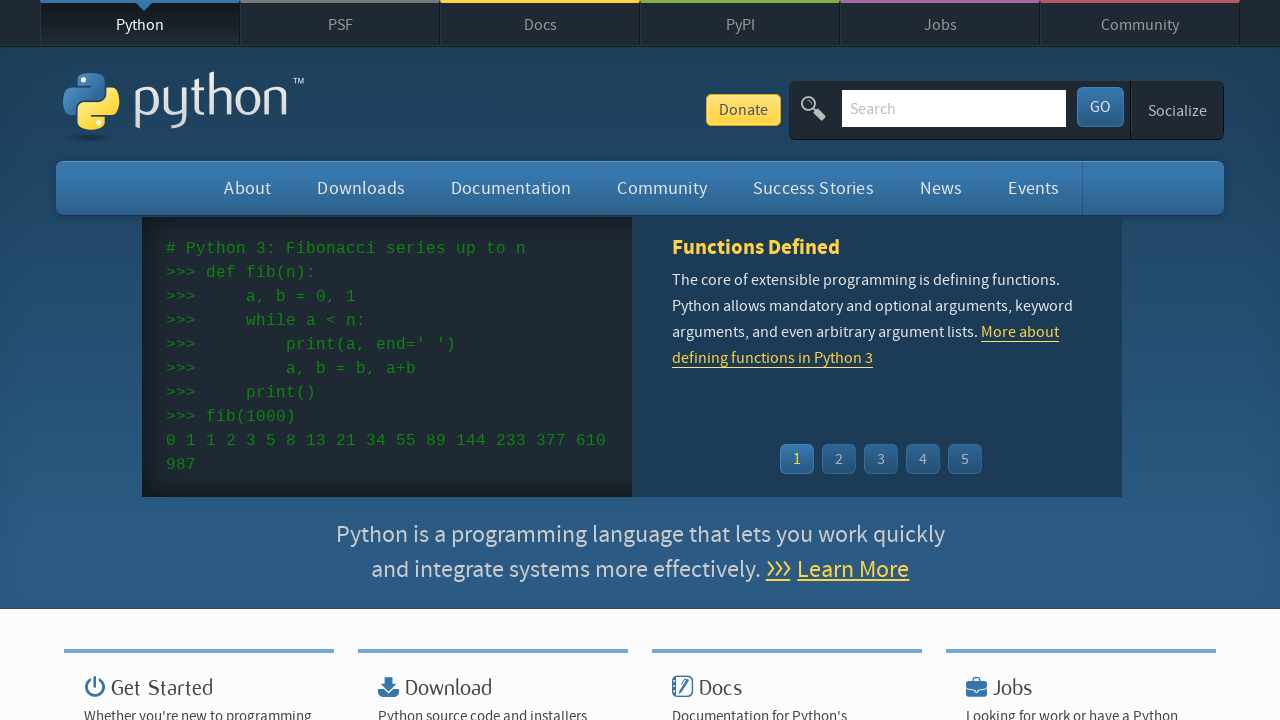

Navigated to Python.org homepage
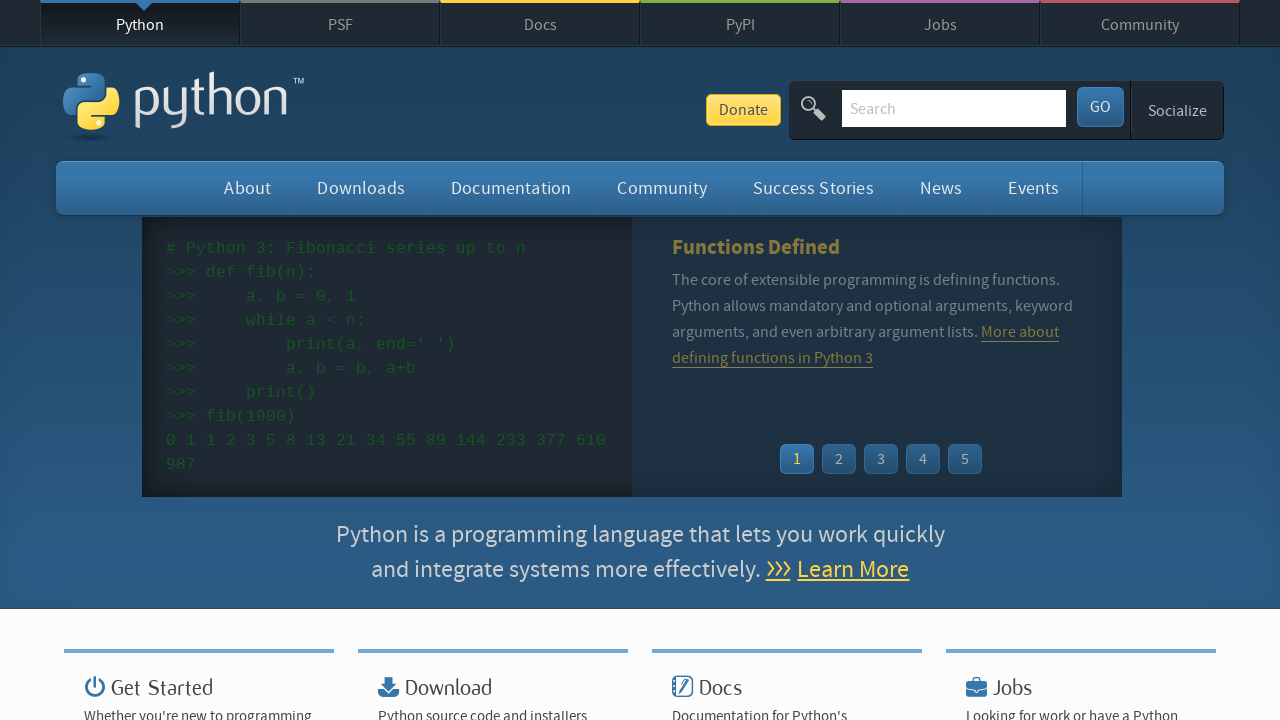

Event widget loaded on the page
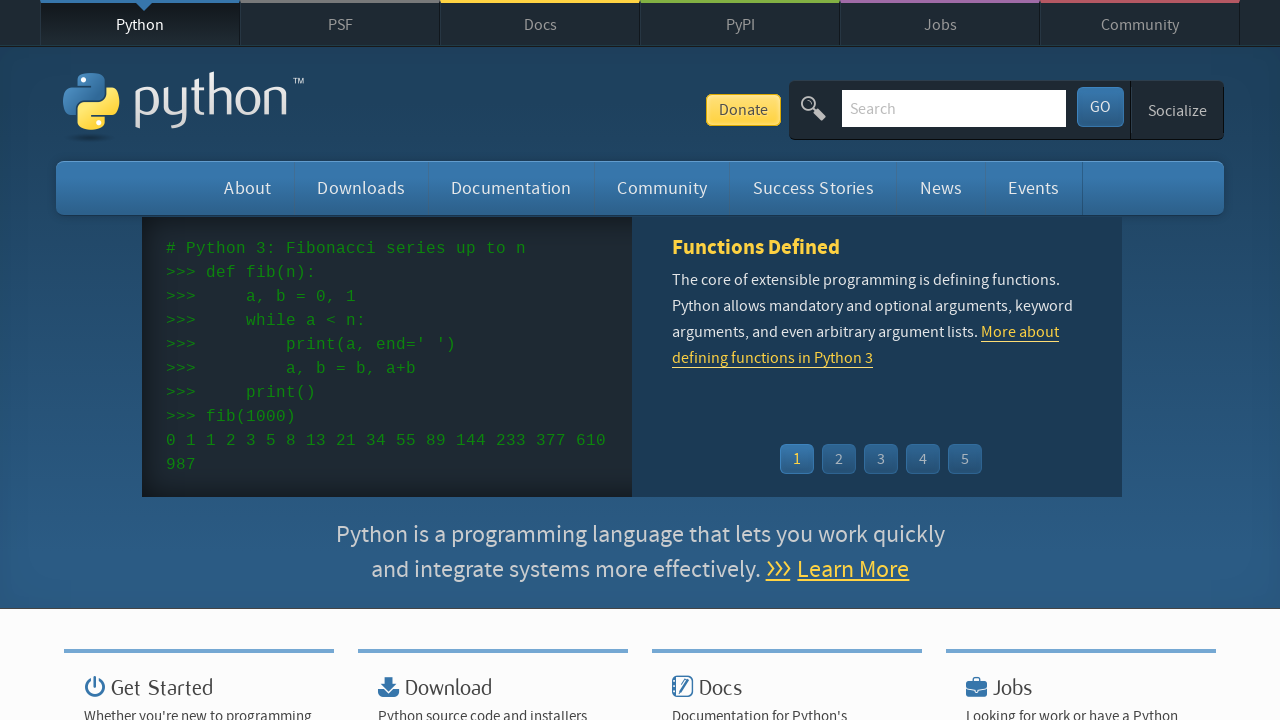

Event time elements present in the event widget
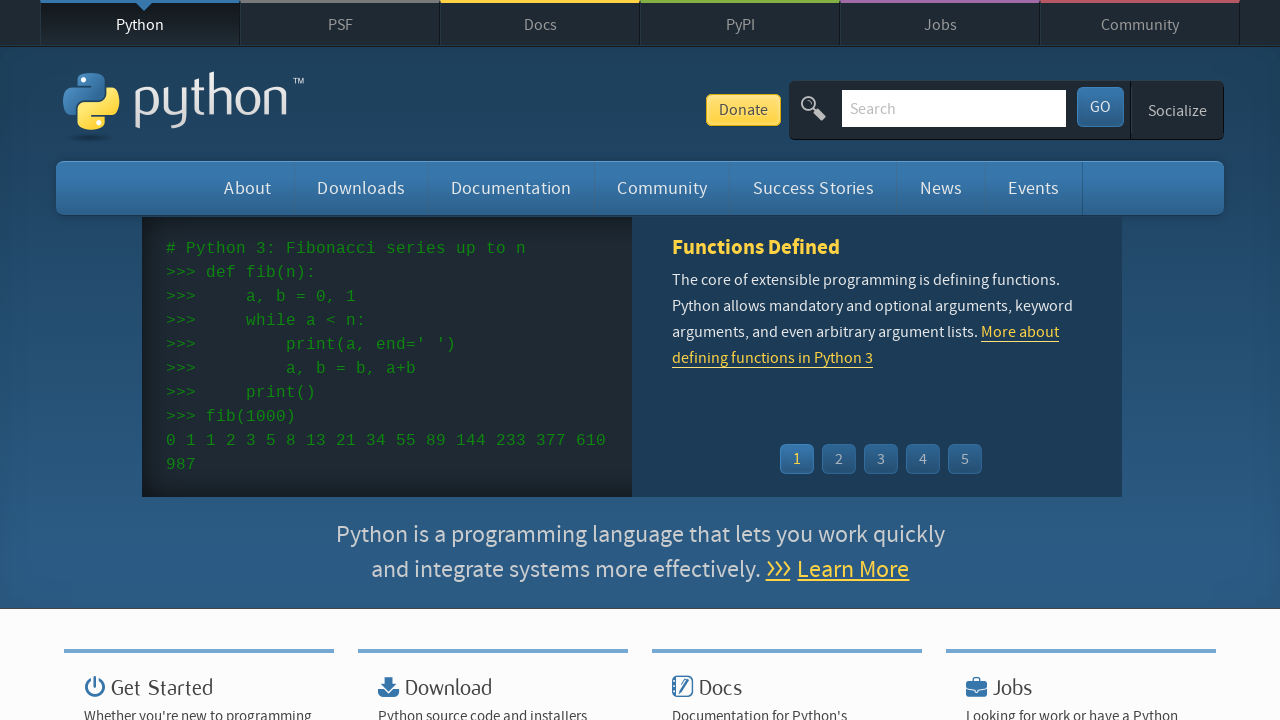

Event links present in the event widget
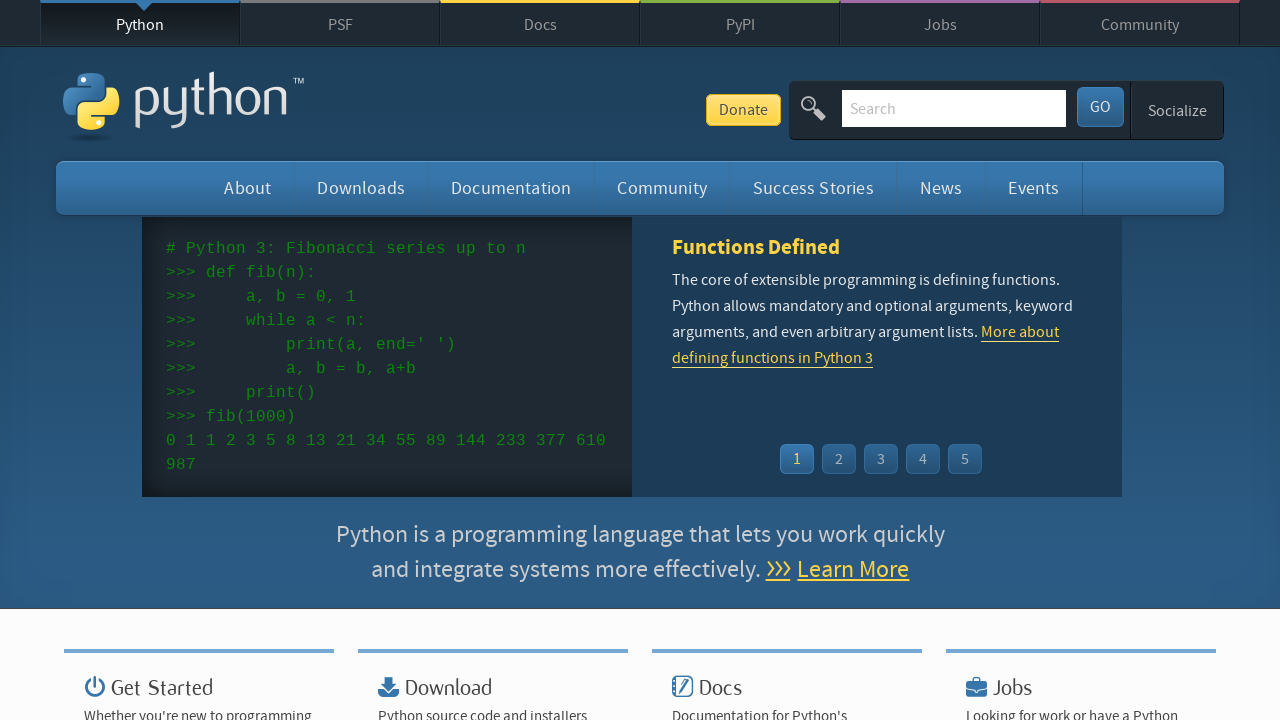

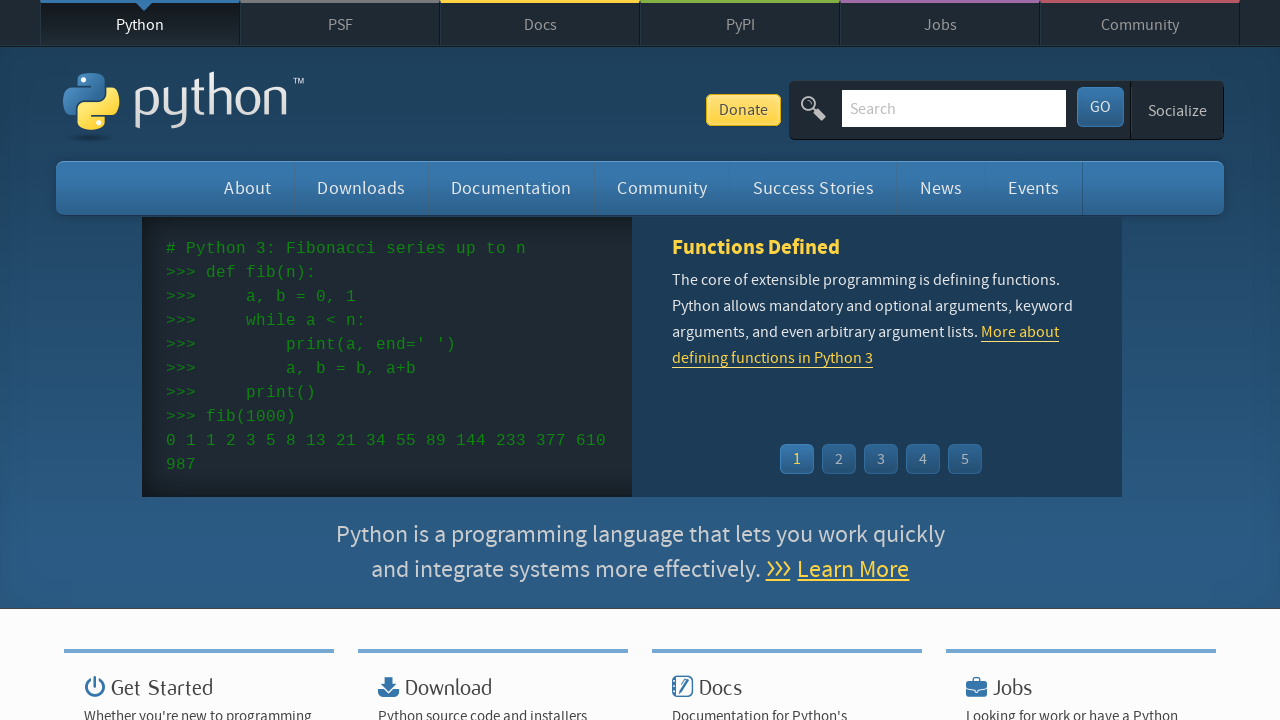